Tests child window handling by clicking a document link, extracting text from the new page, parsing a domain name from it, and filling it into the username field on the parent page.

Starting URL: https://rahulshettyacademy.com/loginpagePractise/

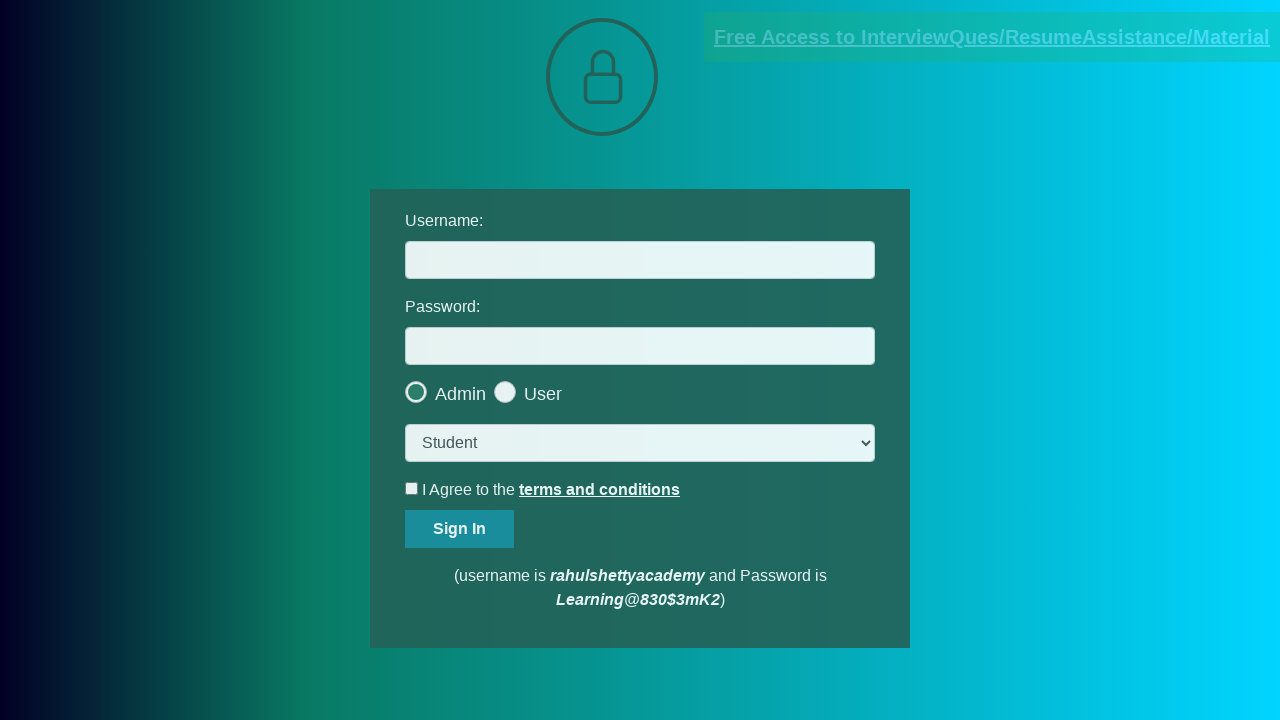

Located document link element
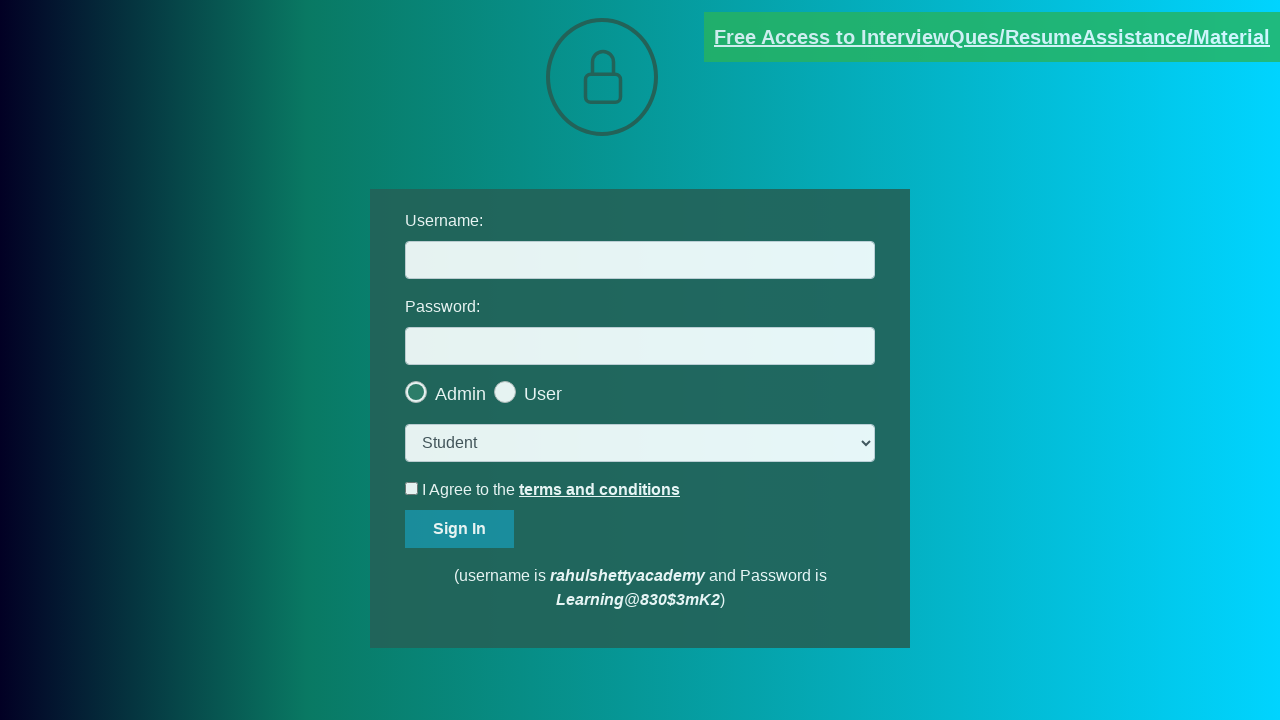

Located username field element
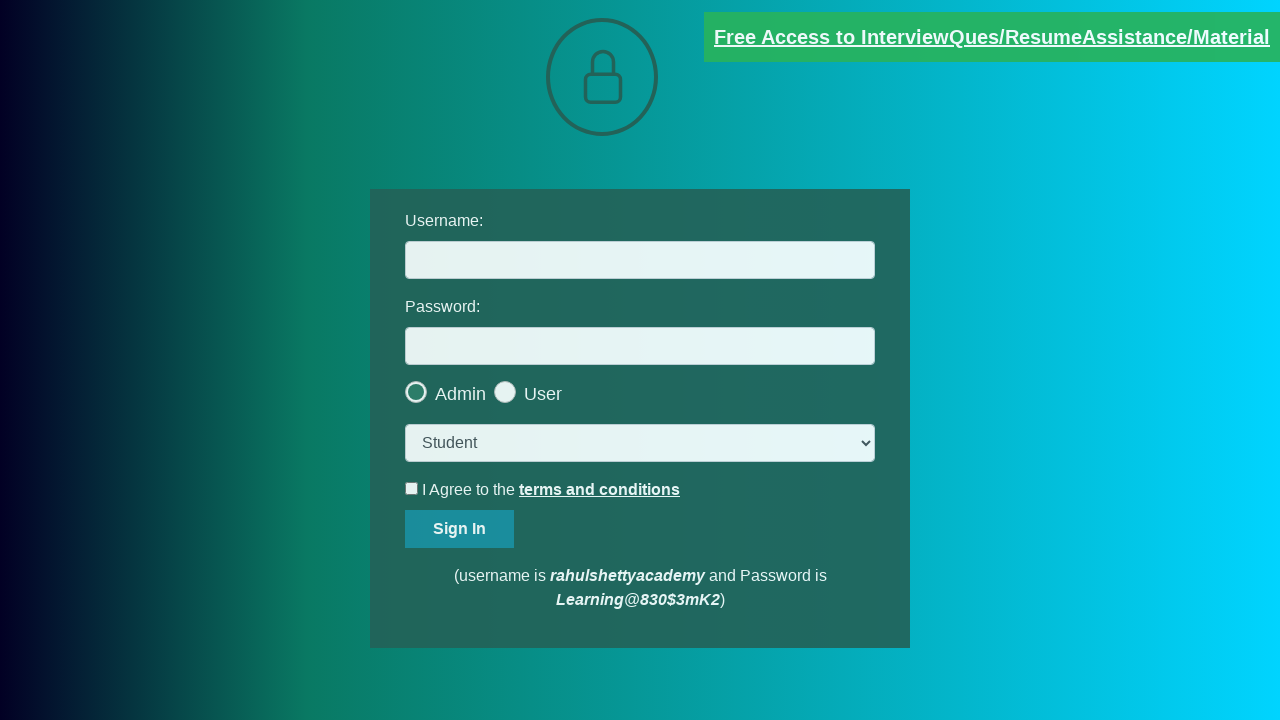

Clicked document link and new page started opening at (992, 37) on [href*='documents-request']
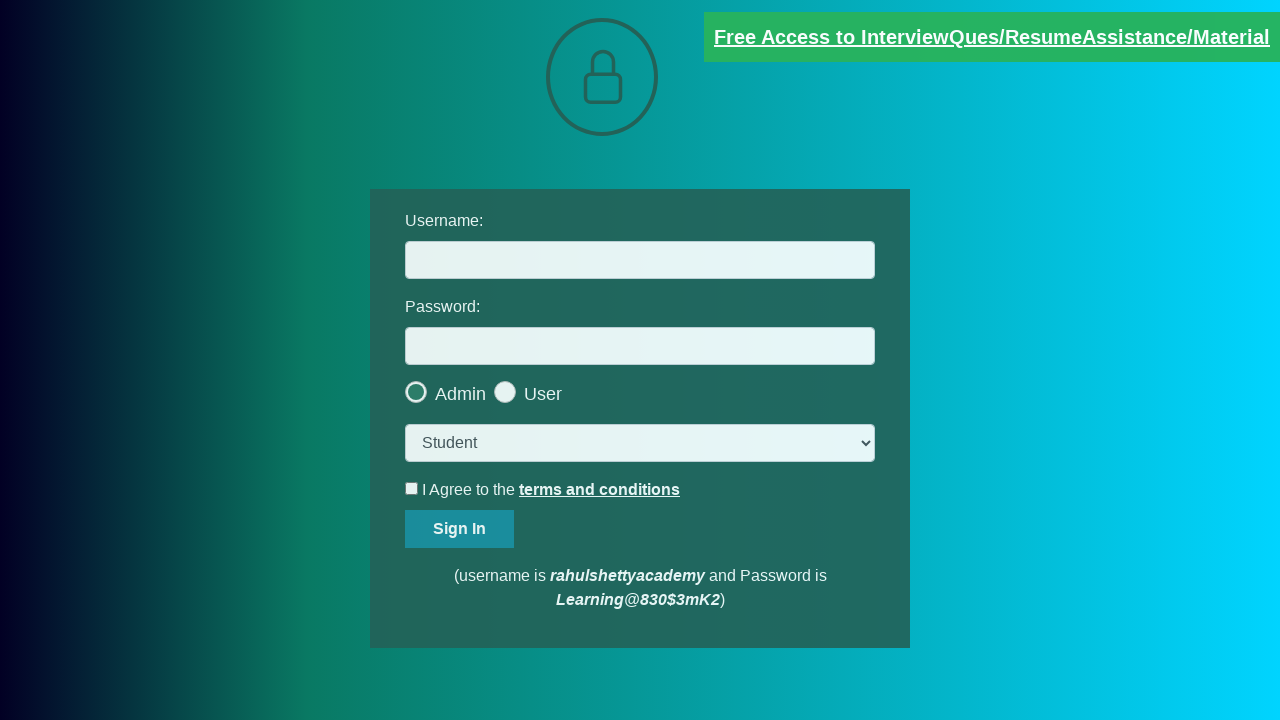

New page object acquired
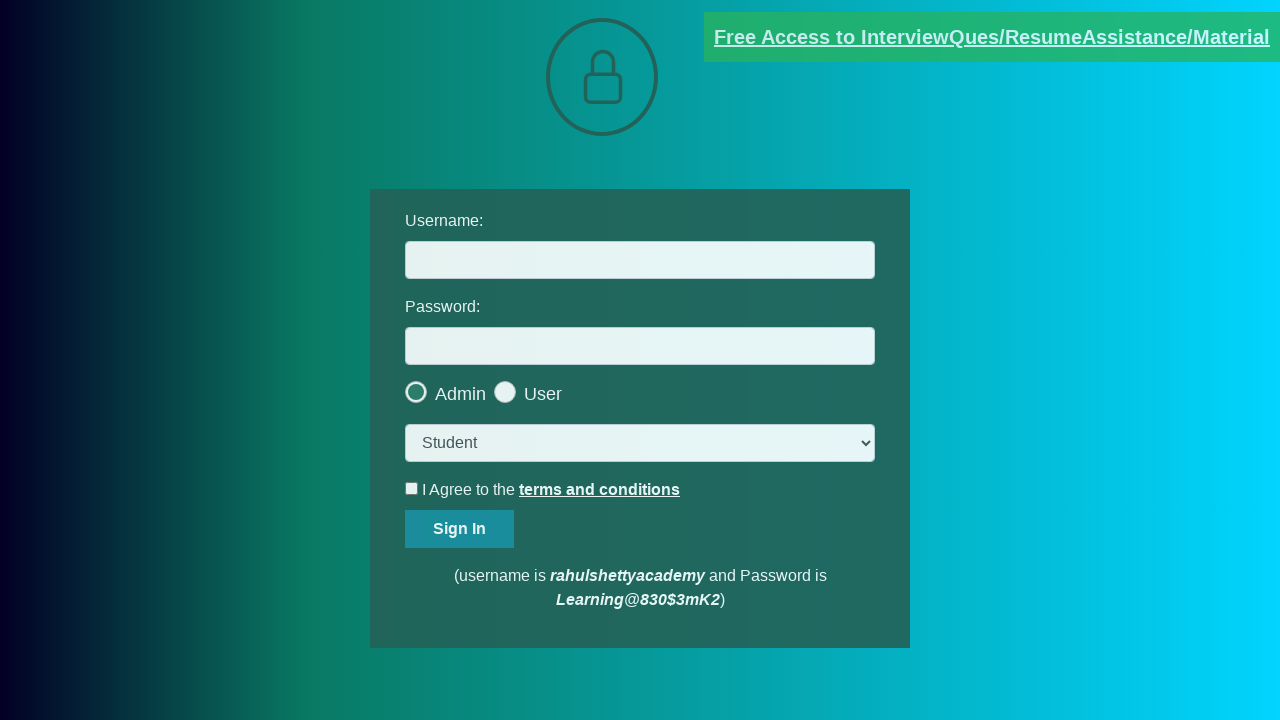

New page fully loaded
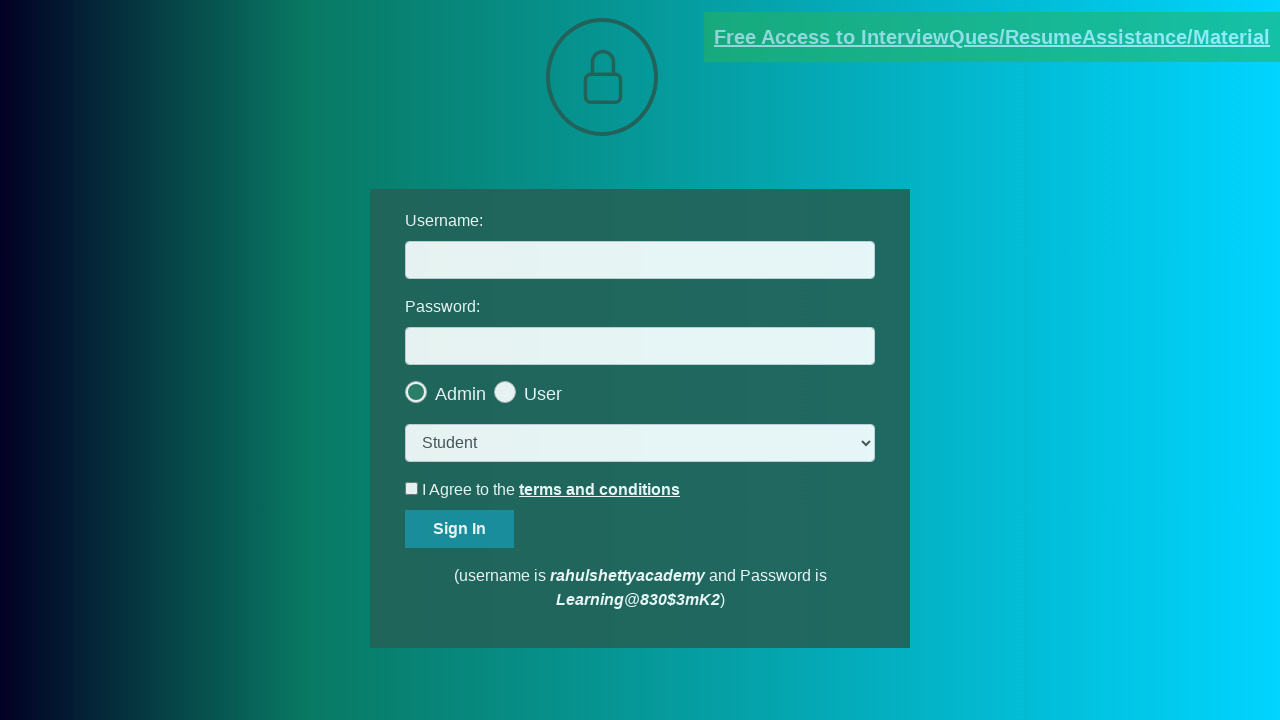

Extracted text content from red element on new page
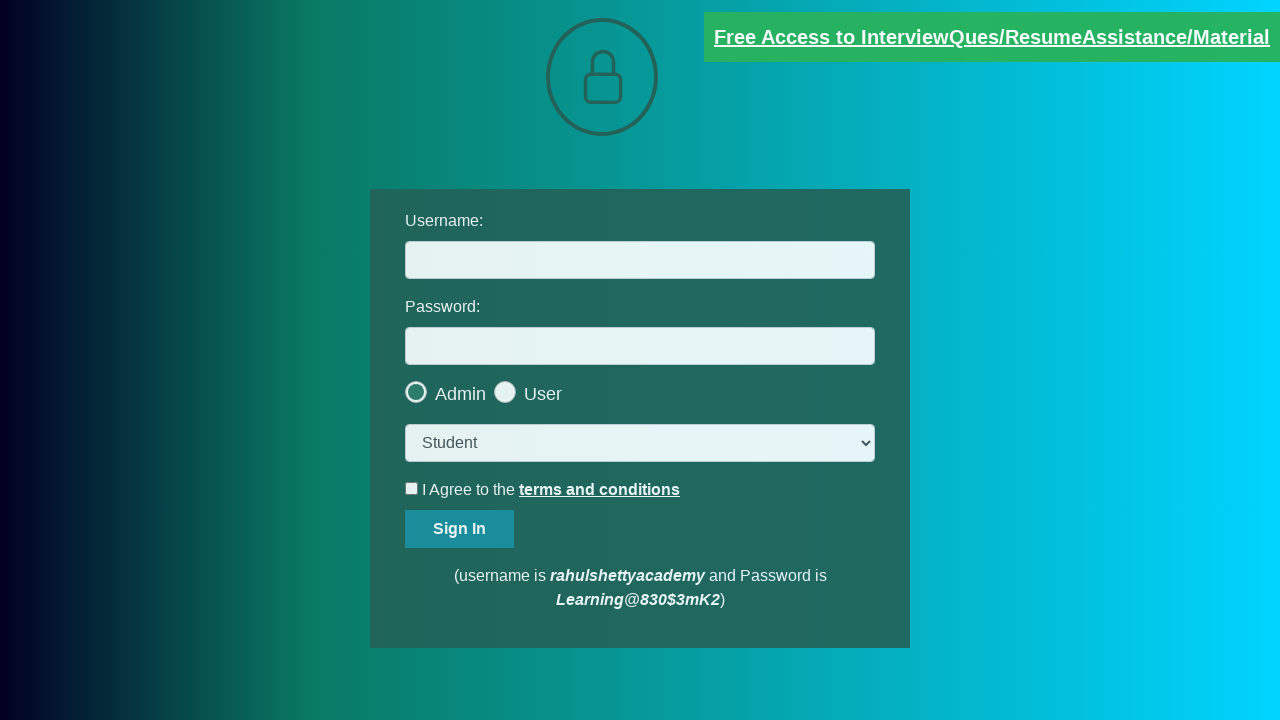

Split text by @ symbol to separate email parts
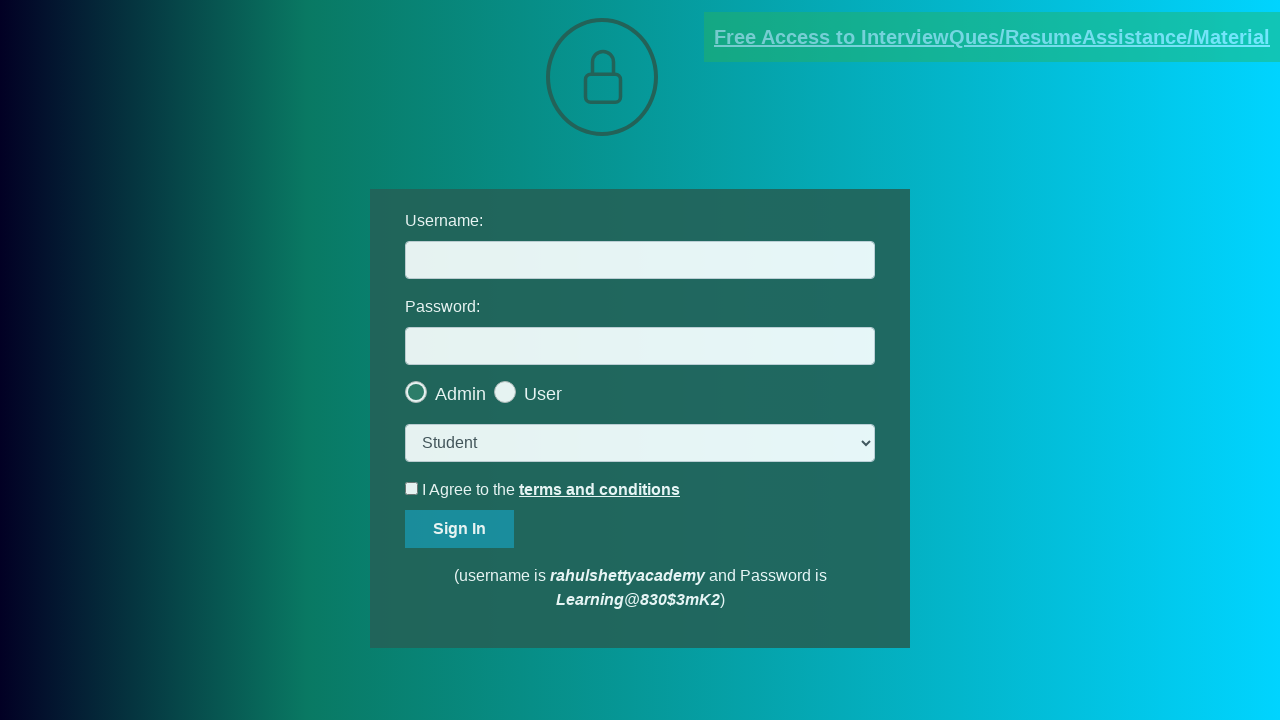

Extracted domain name: rahulshettyacademy.com
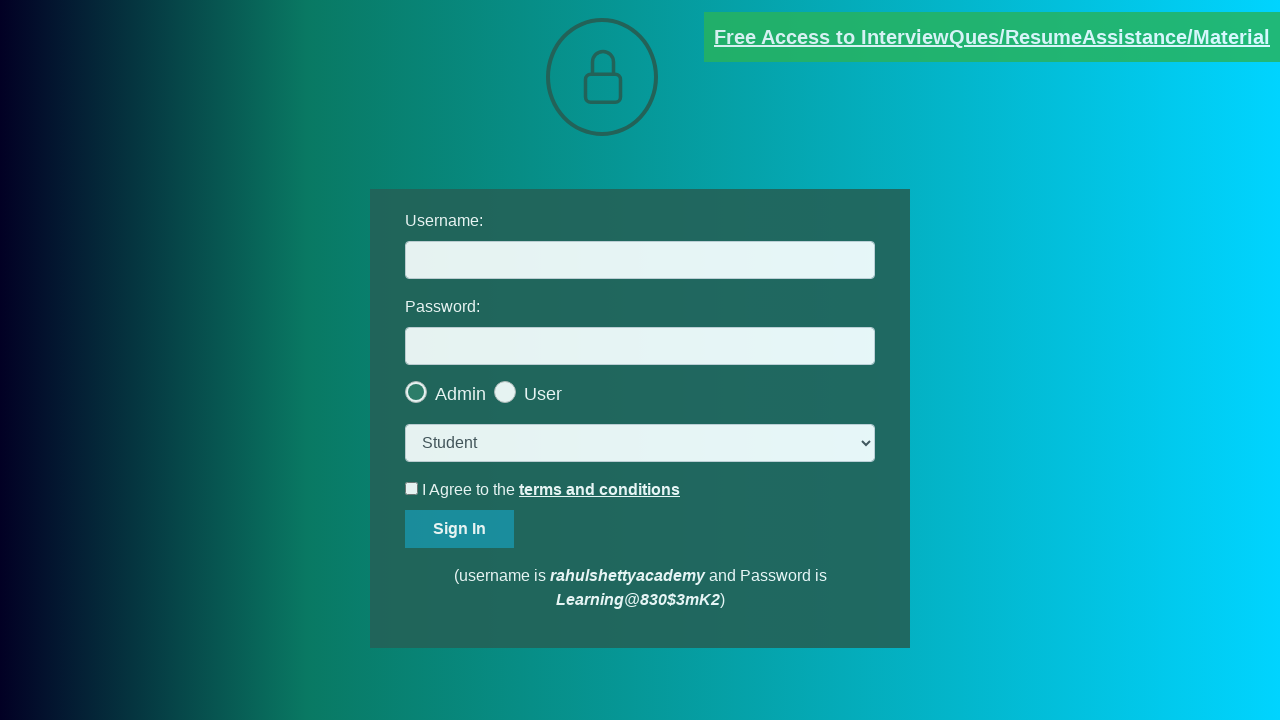

Filled username field with extracted domain: rahulshettyacademy.com on #username
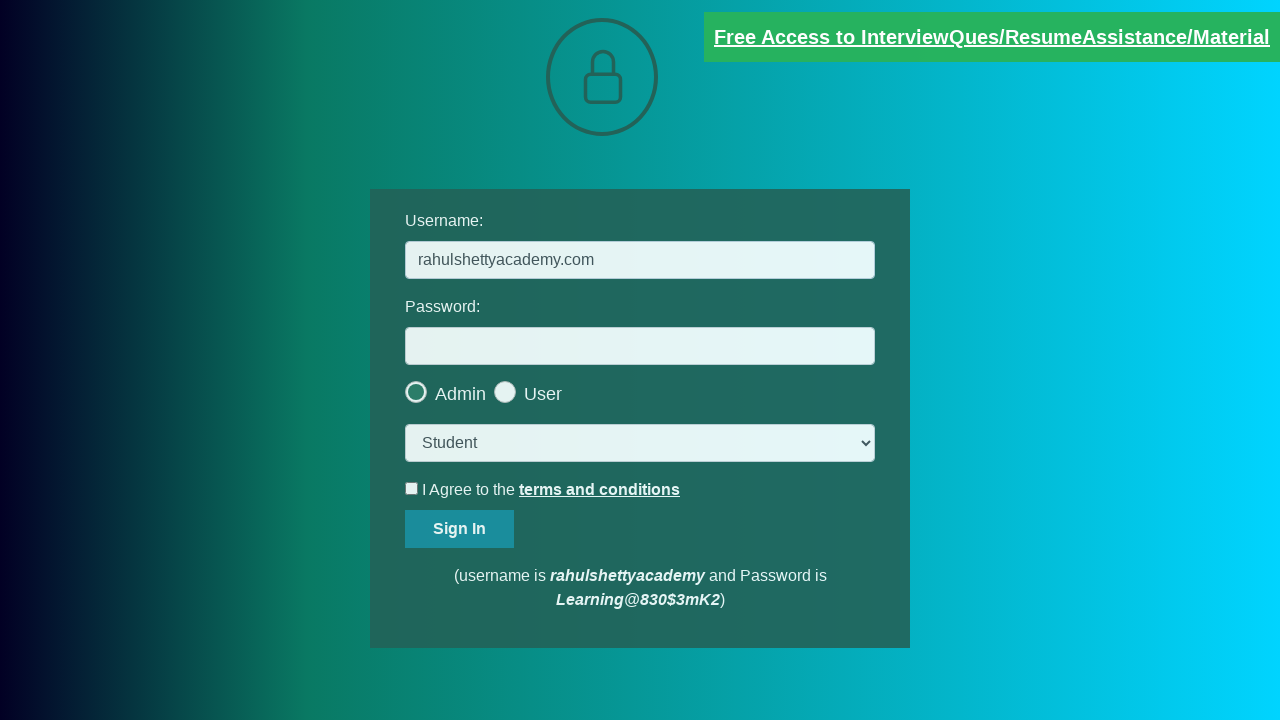

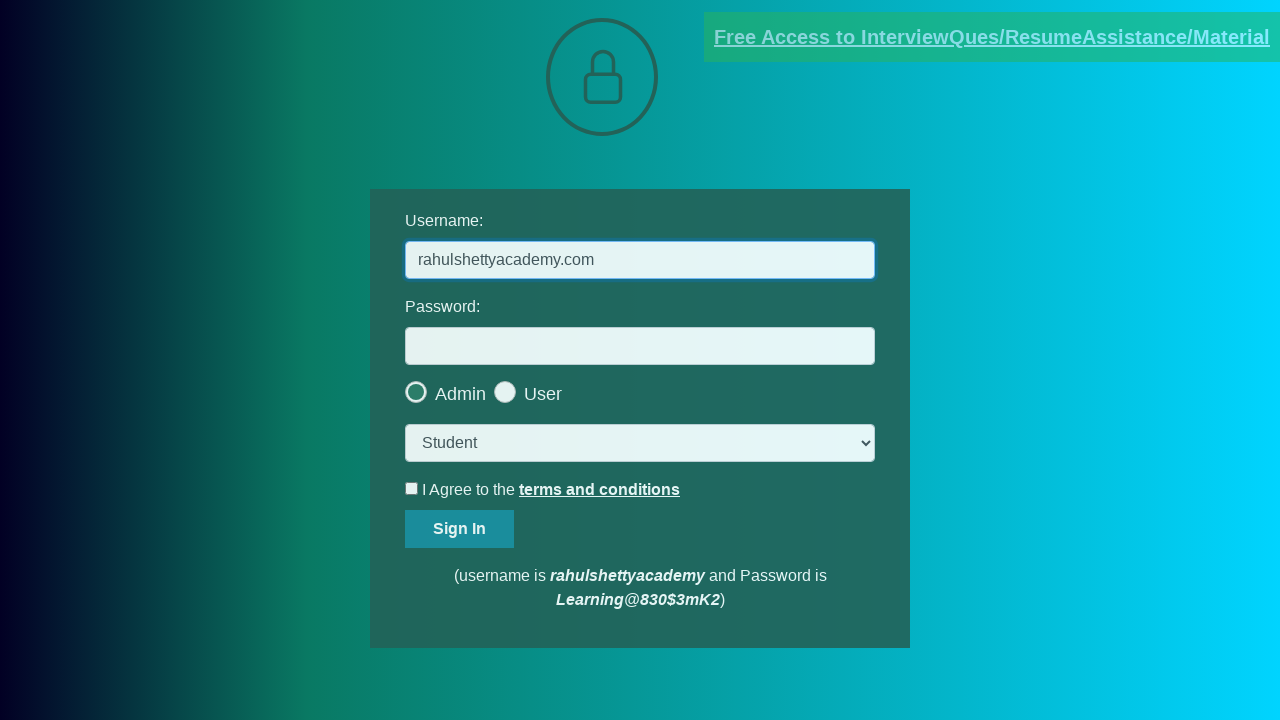